Tests that the input field is cleared after adding a todo item.

Starting URL: https://demo.playwright.dev/todomvc

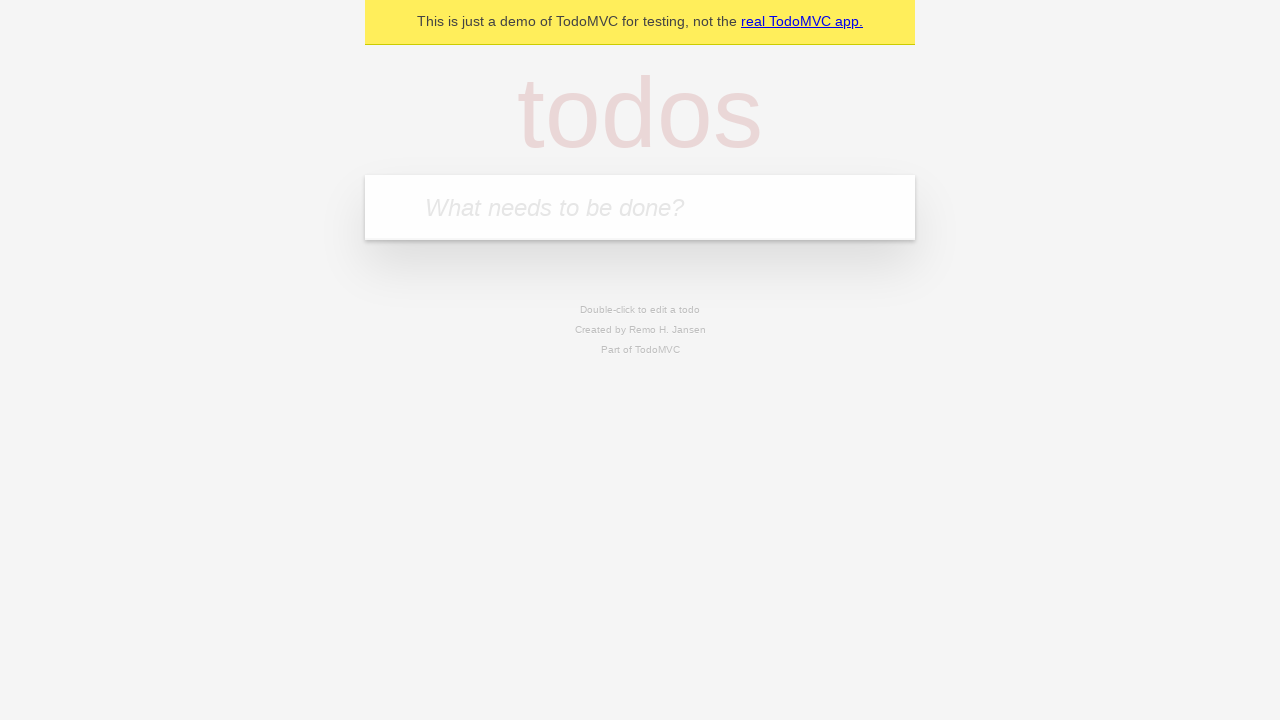

Located the todo input field with placeholder 'What needs to be done?'
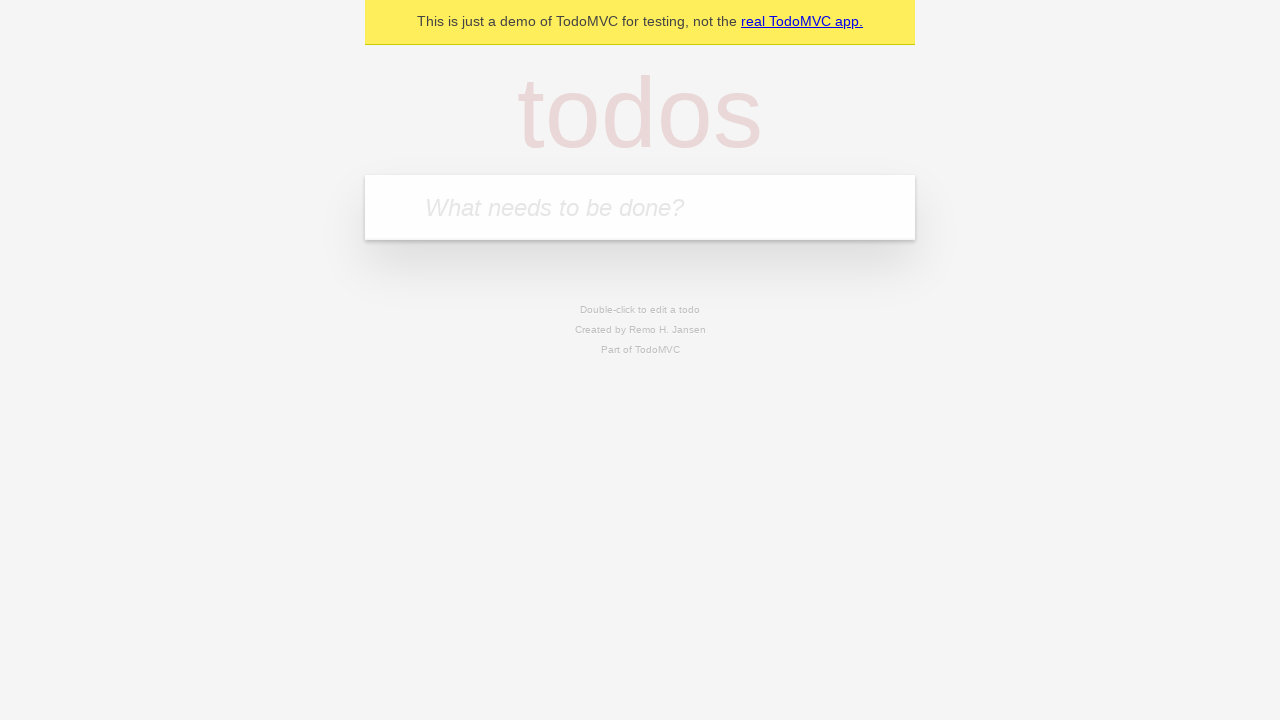

Filled input field with 'buy some cheese' on internal:attr=[placeholder="What needs to be done?"i]
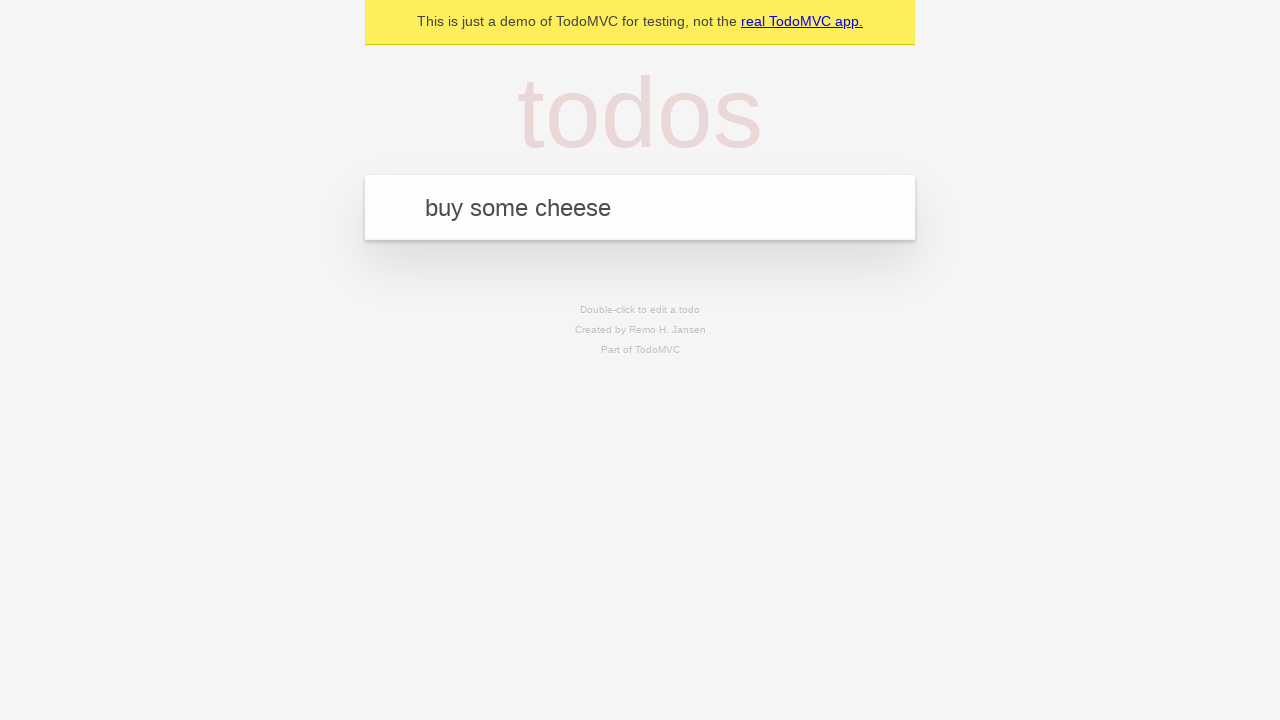

Pressed Enter to add the todo item on internal:attr=[placeholder="What needs to be done?"i]
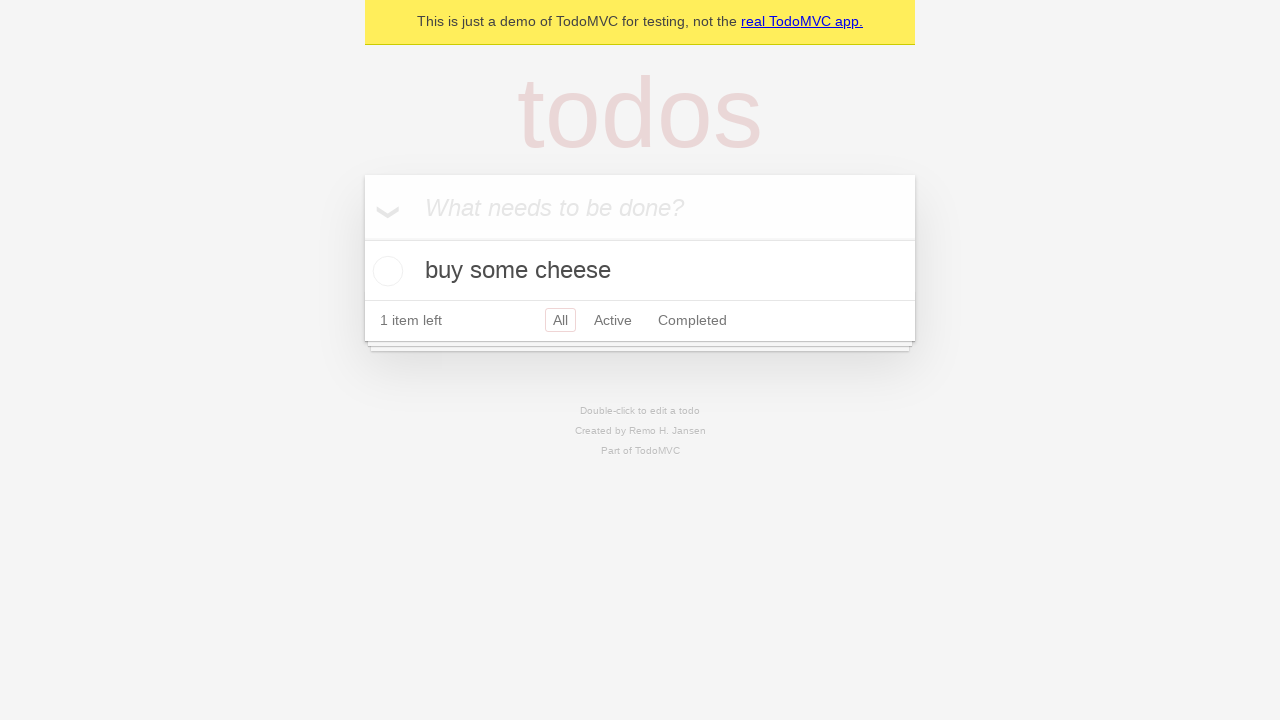

Verified that the input field was cleared after adding the todo item
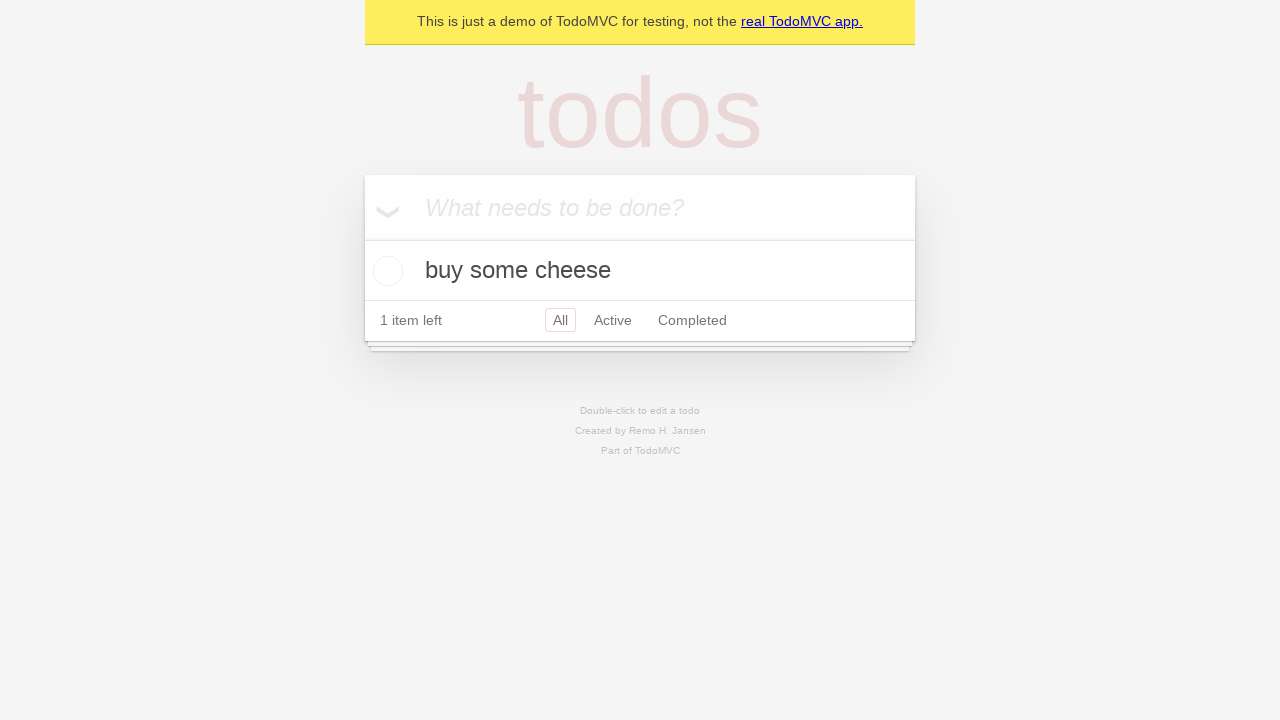

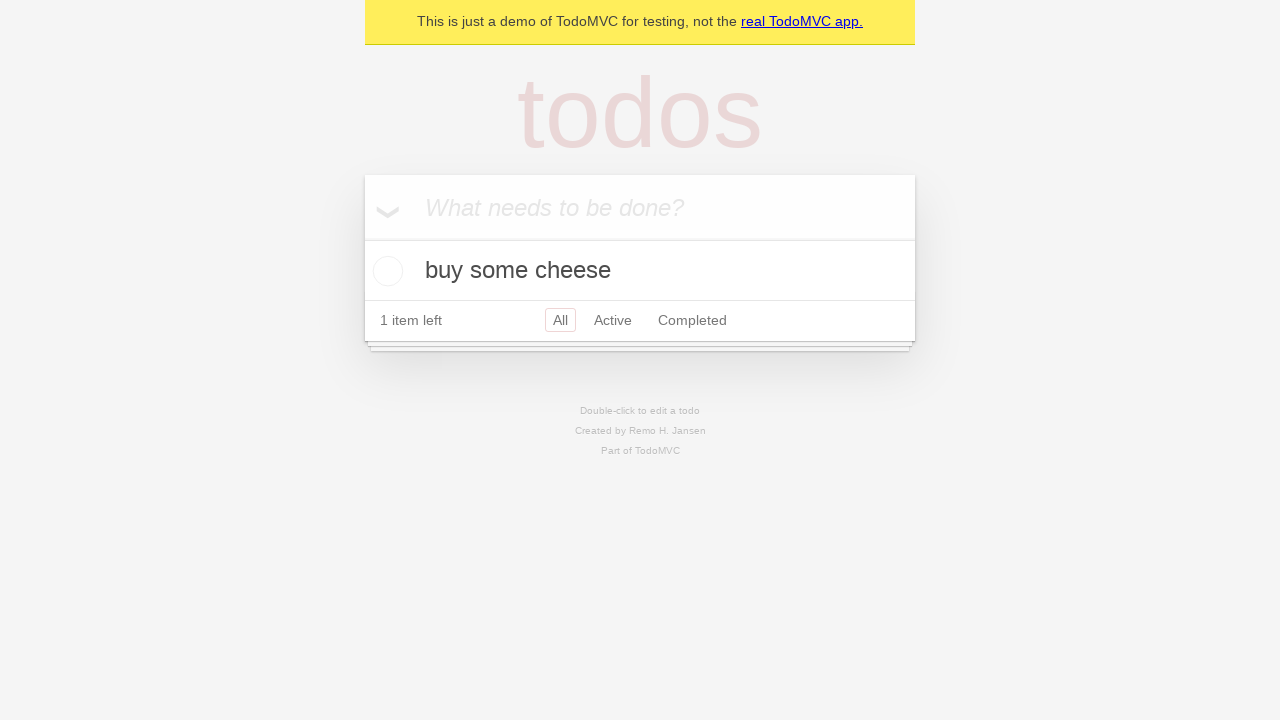